Tests JavaScript alert handling by clicking a button that triggers an alert, accepting the alert, and verifying the result message is displayed correctly on the page.

Starting URL: http://the-internet.herokuapp.com/javascript_alerts

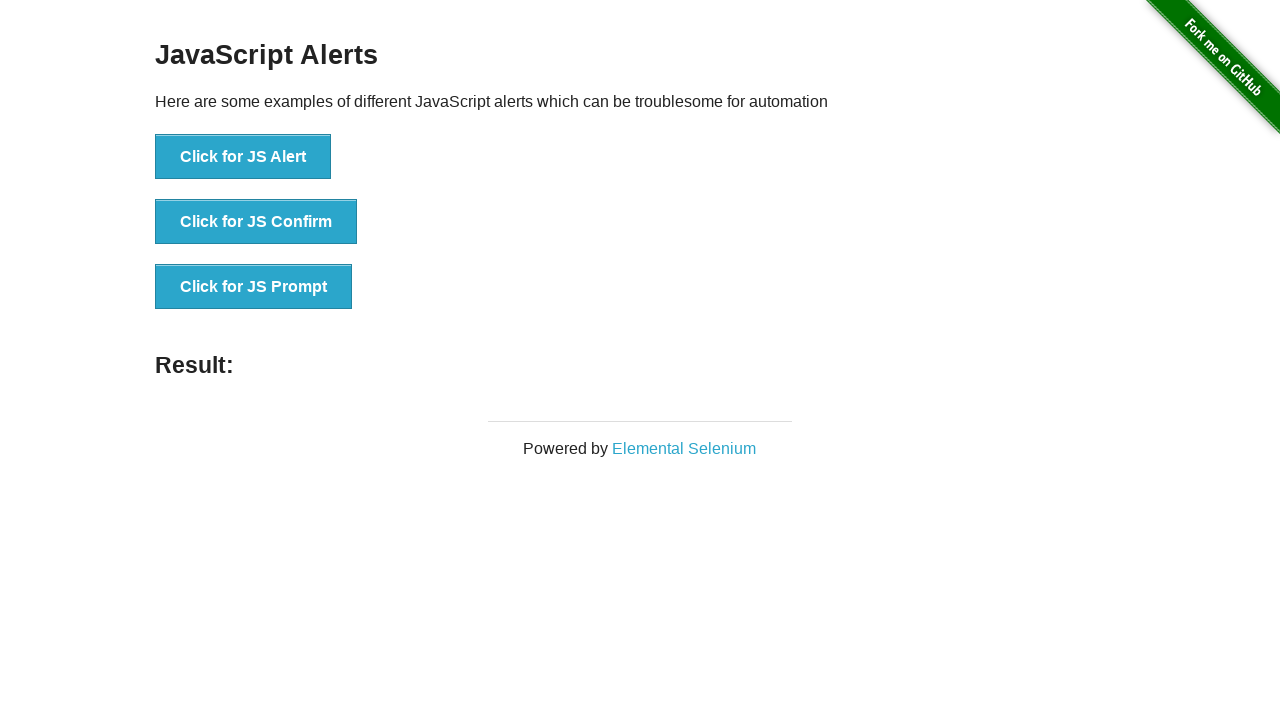

Set up dialog handler to accept alerts
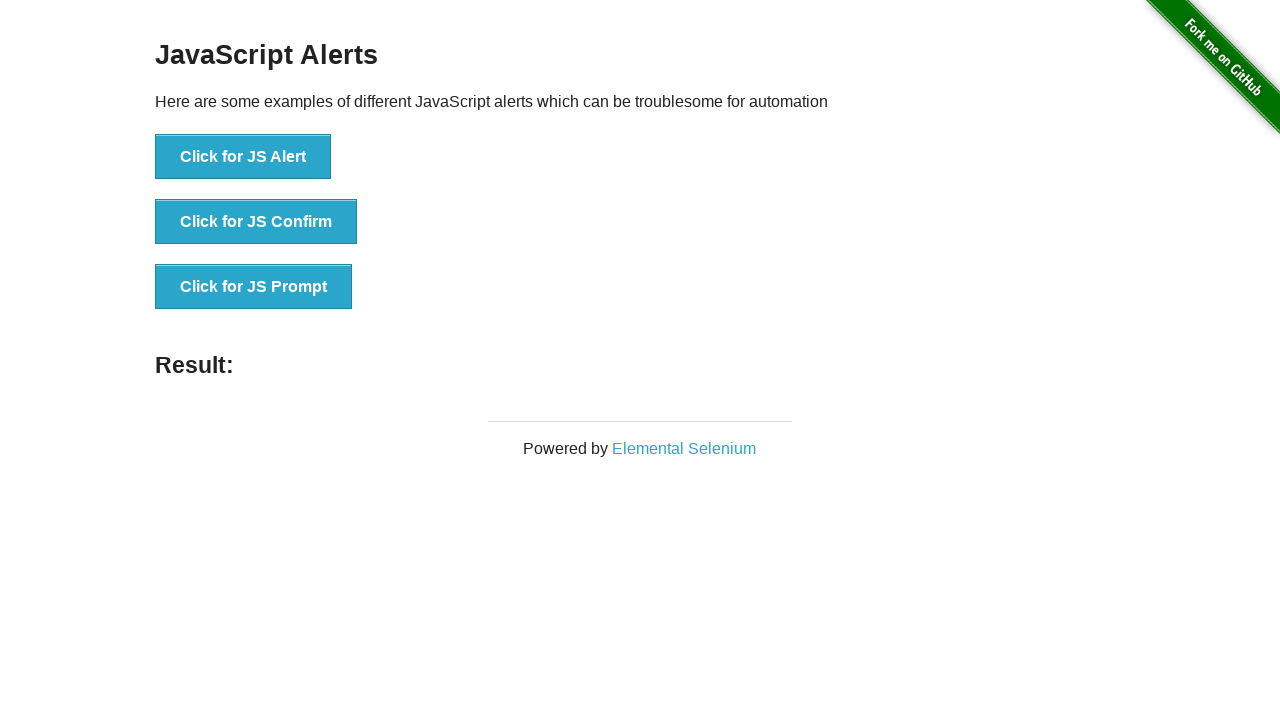

Clicked first button to trigger JavaScript alert at (243, 157) on ul > li:nth-child(1) > button
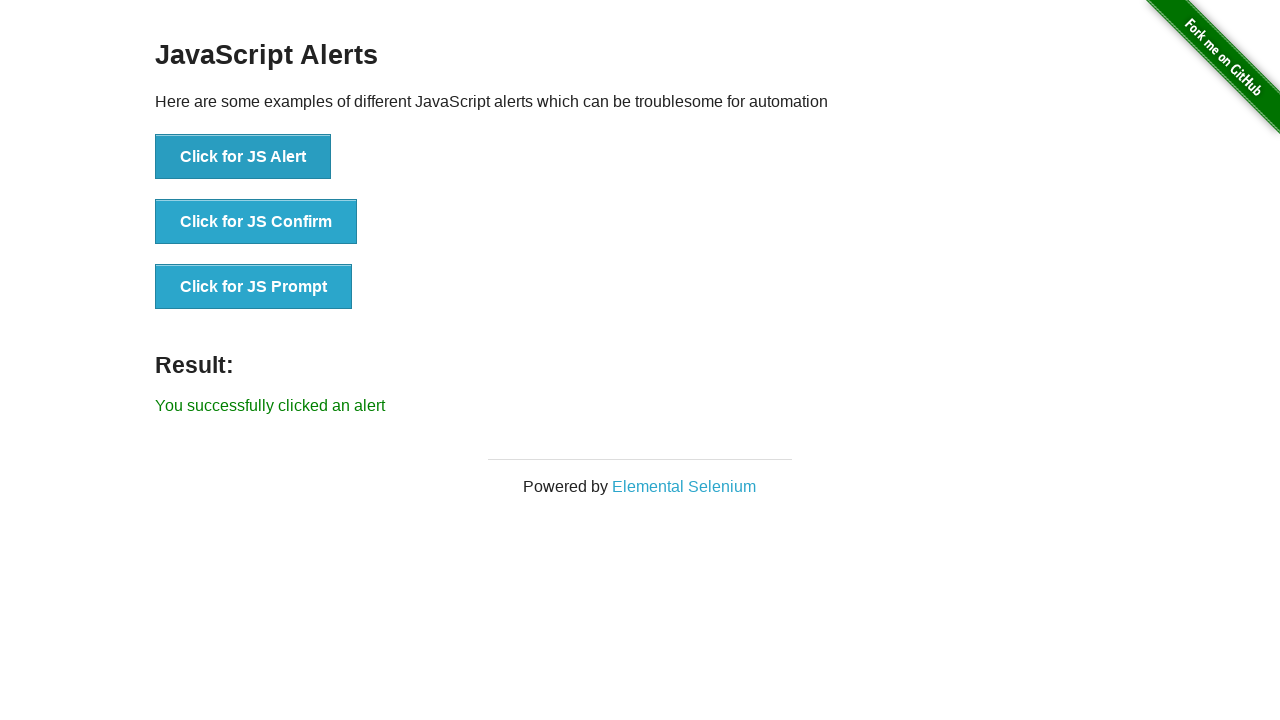

Result element appeared on page
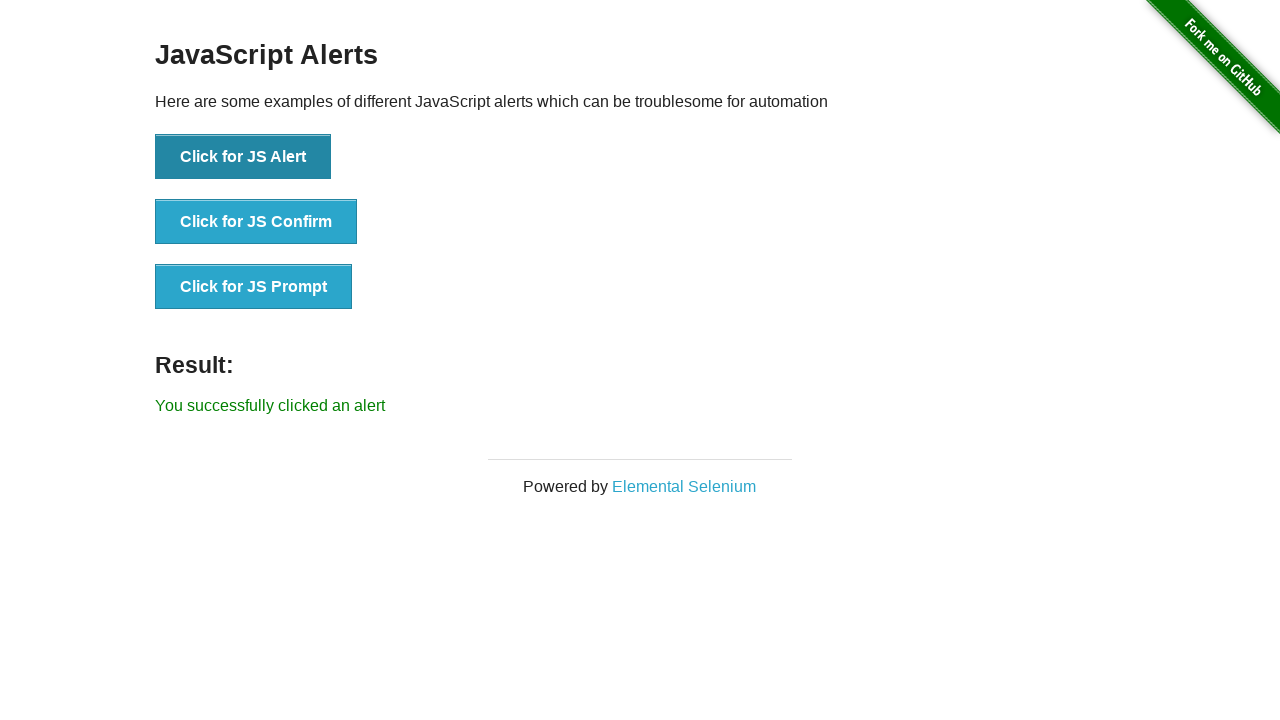

Retrieved result text from page
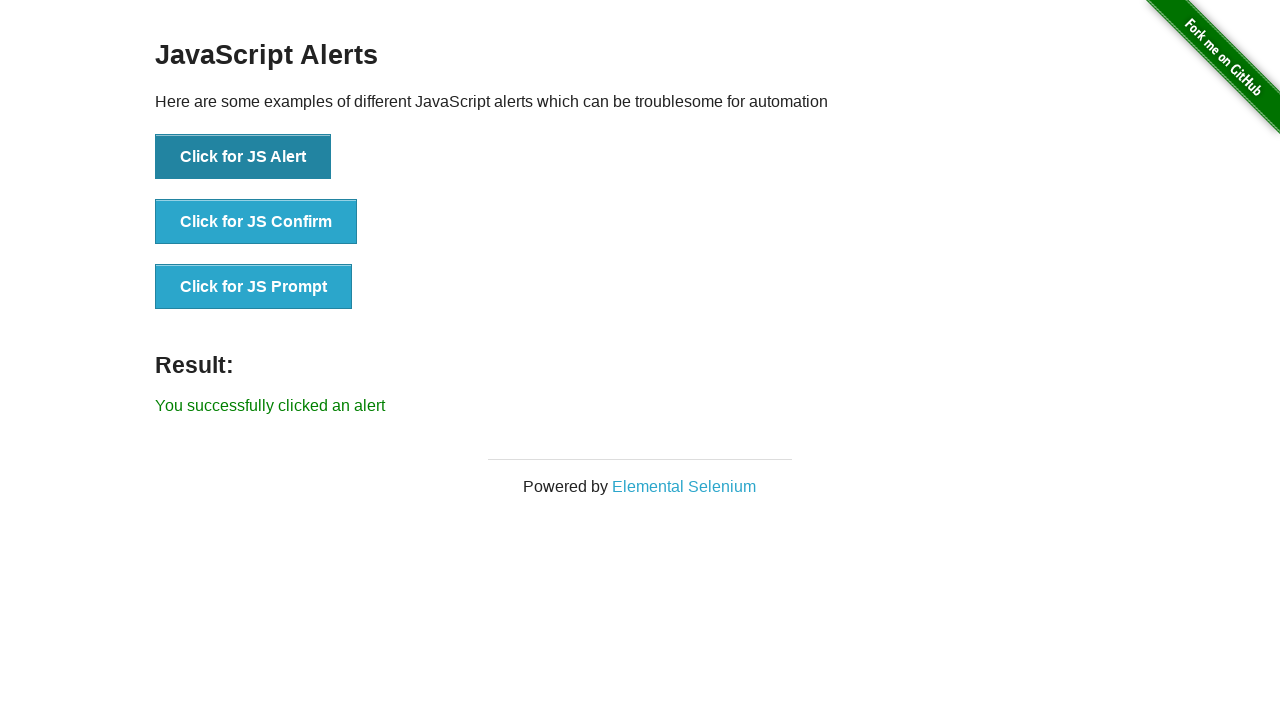

Verified result text matches expected message: 'You successfully clicked an alert'
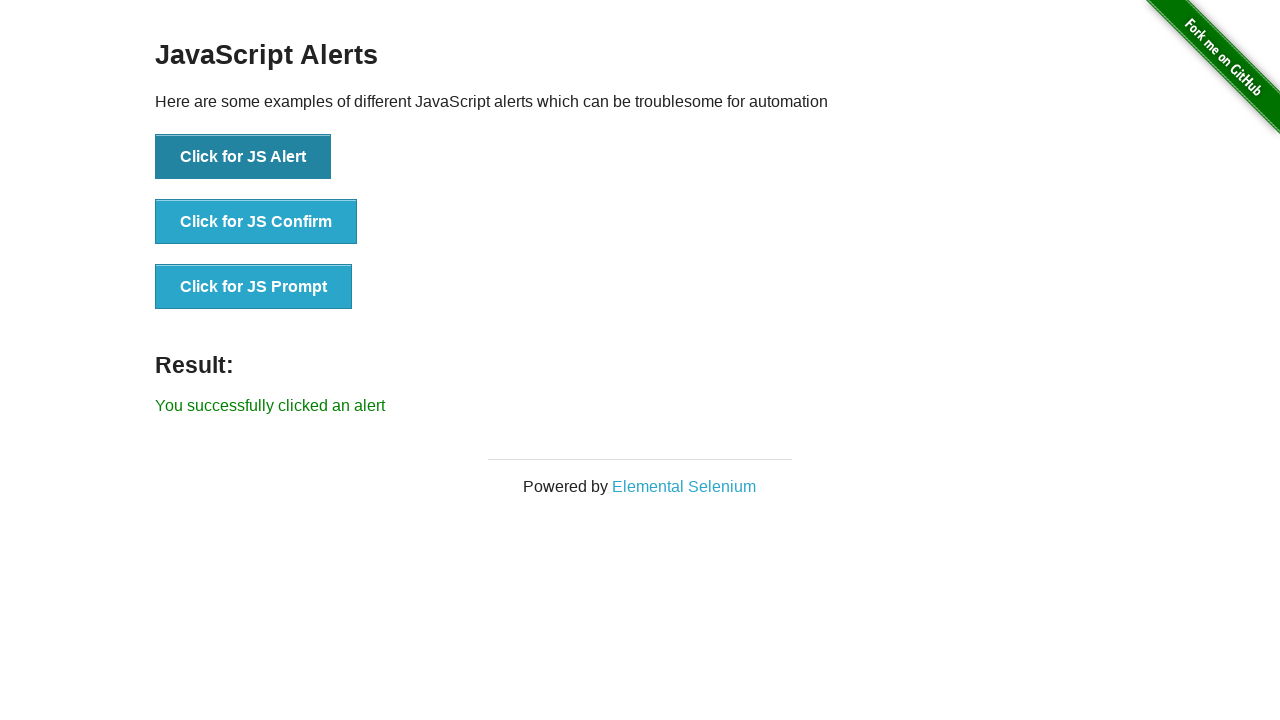

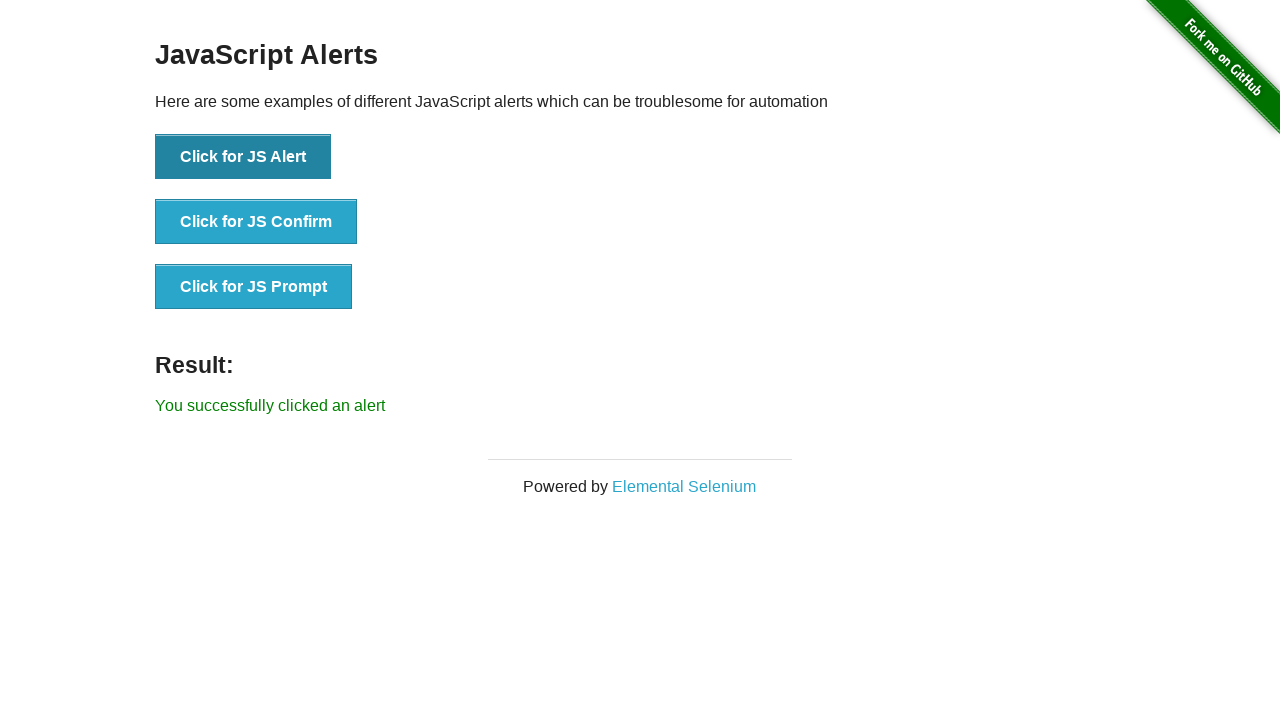